Tests working with multiple browser windows by clicking a link that opens a new window, then switching between the original and new windows to verify page titles.

Starting URL: https://the-internet.herokuapp.com/windows

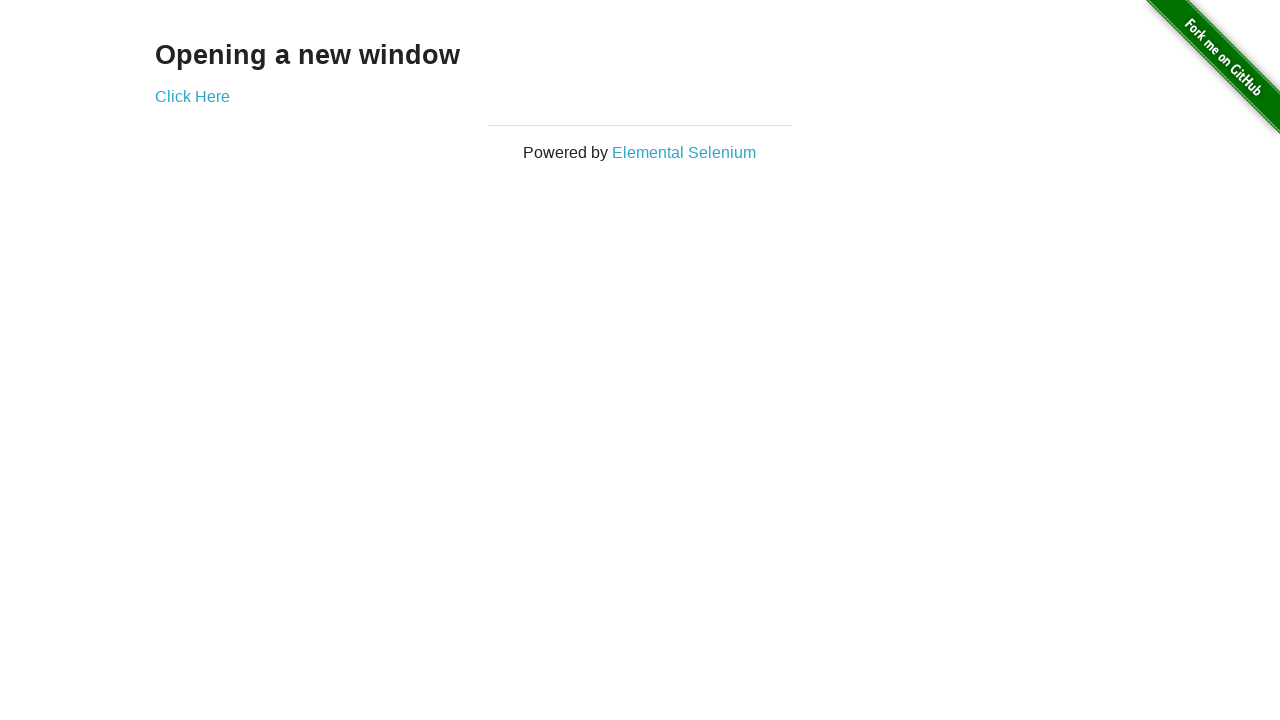

Clicked link to open new window at (192, 96) on .example a
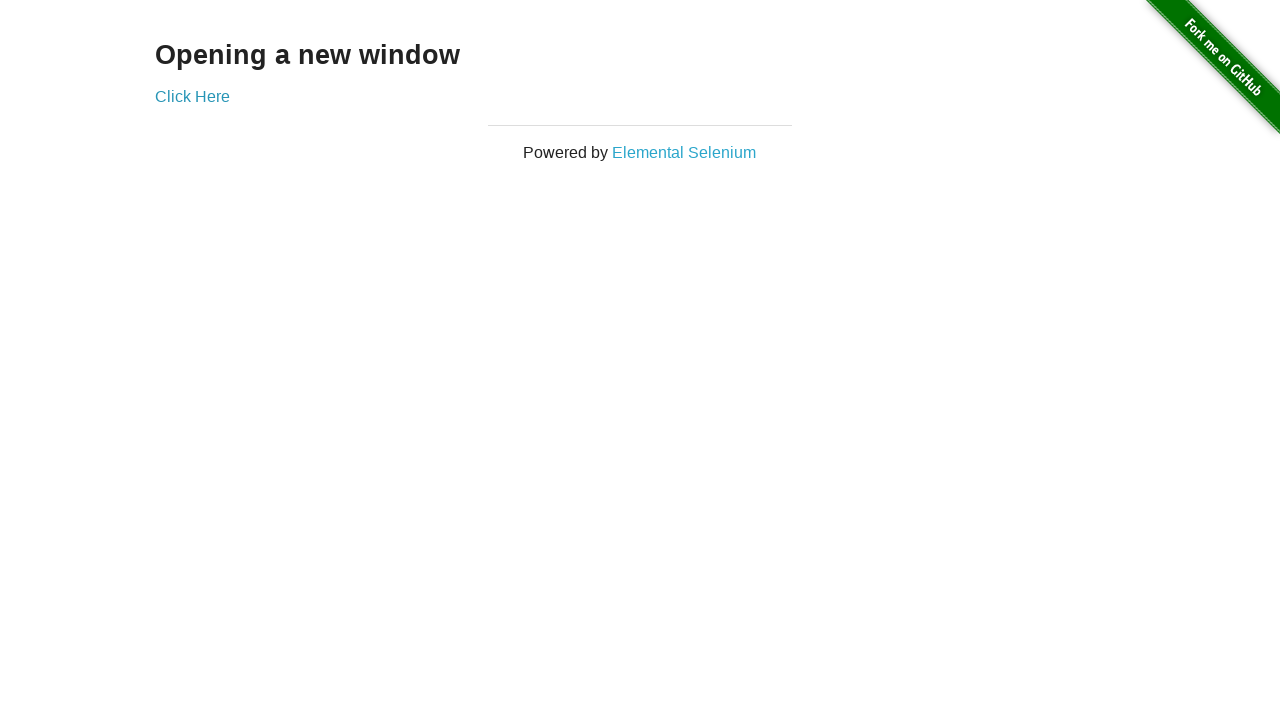

Verified original page title is 'The Internet'
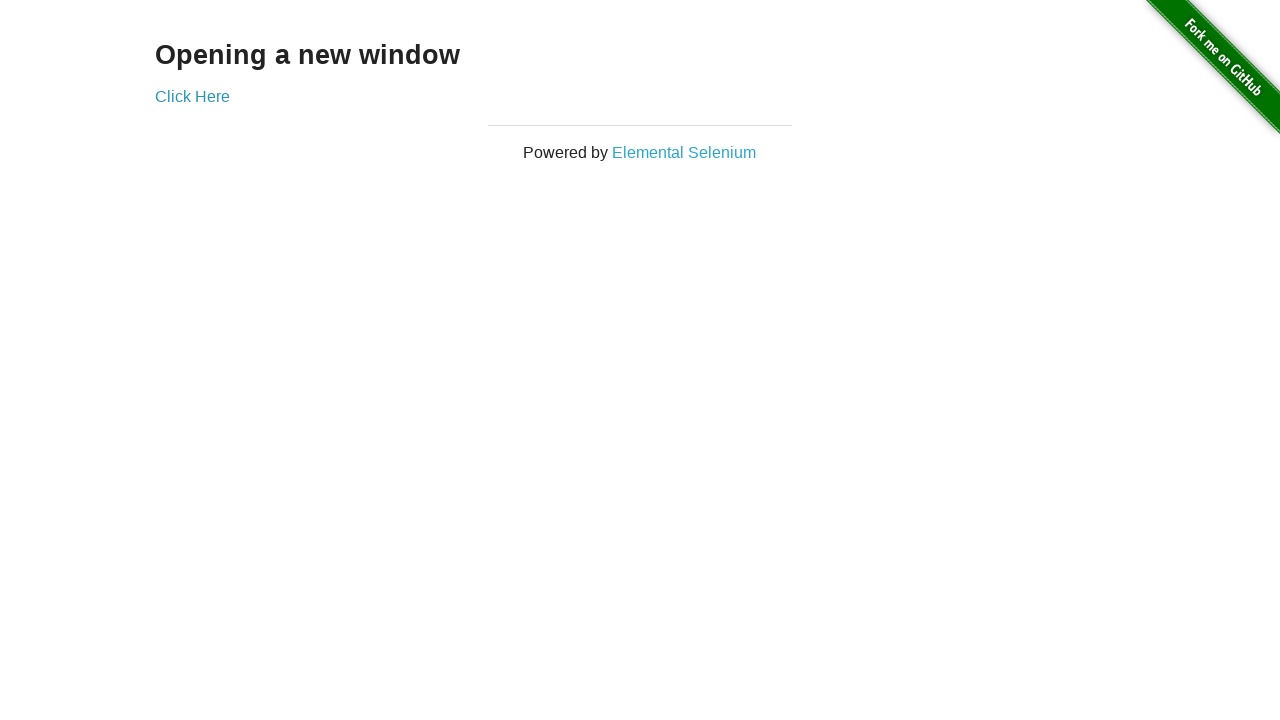

New page loaded and ready
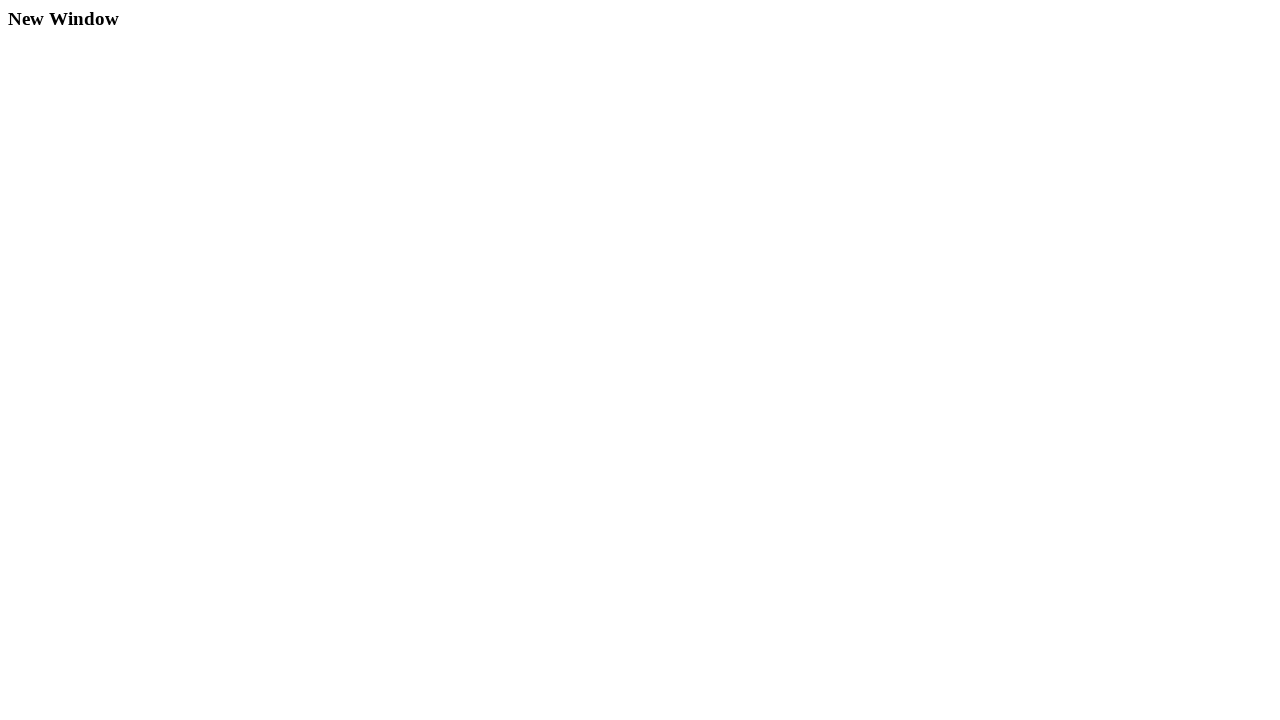

Verified new page title is 'New Window'
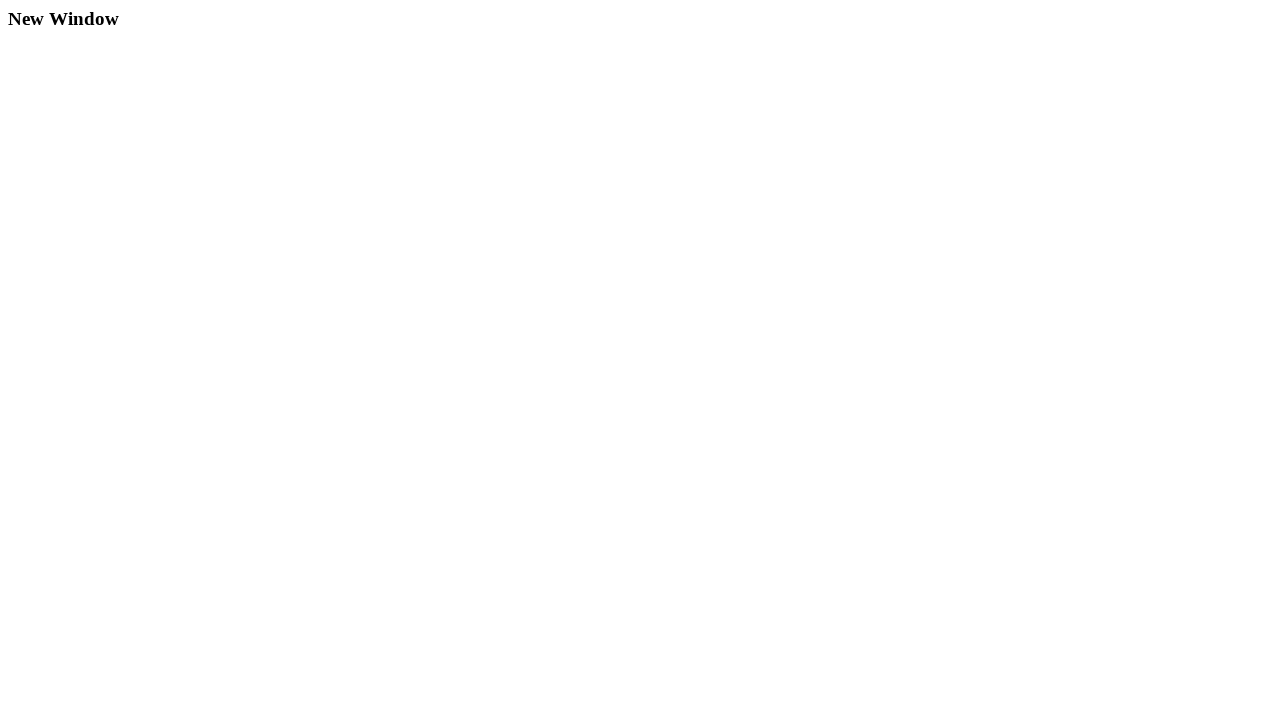

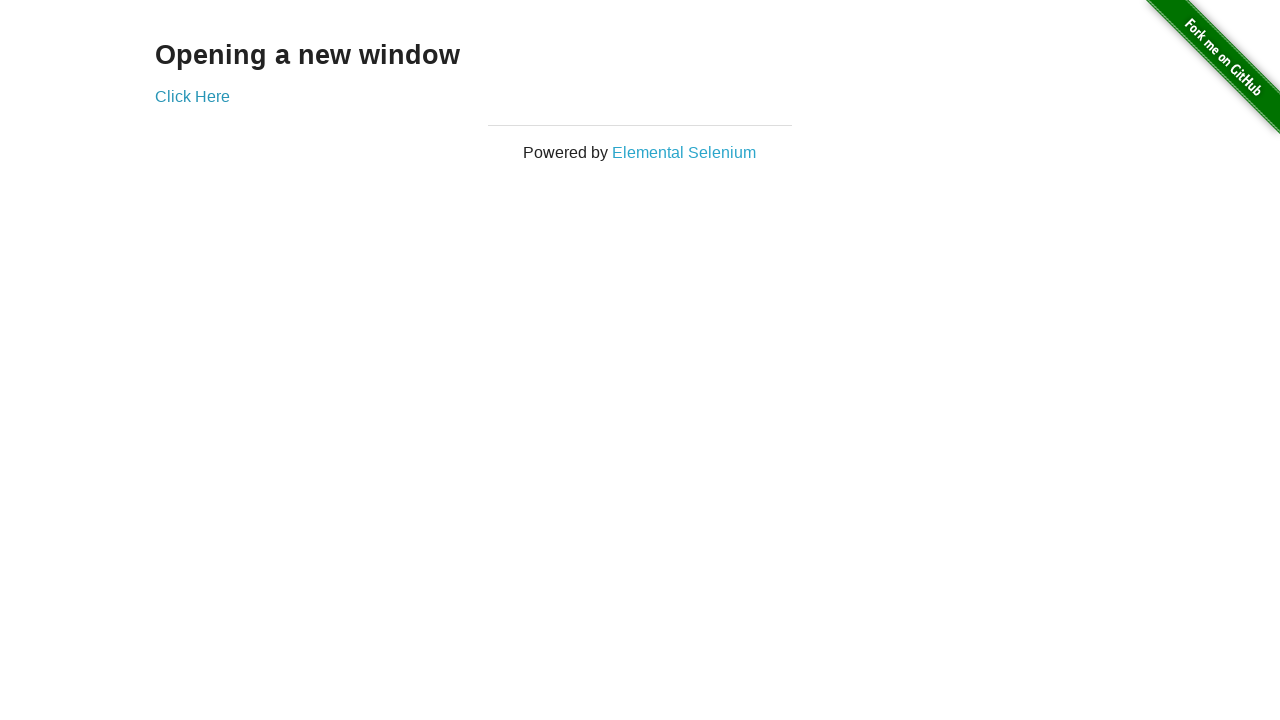